Navigates to the OrangeHRM demo login page and clicks on the "OrangeHRM, Inc" link (typically a footer link to the company website)

Starting URL: https://opensource-demo.orangehrmlive.com/web/index.php/auth/login

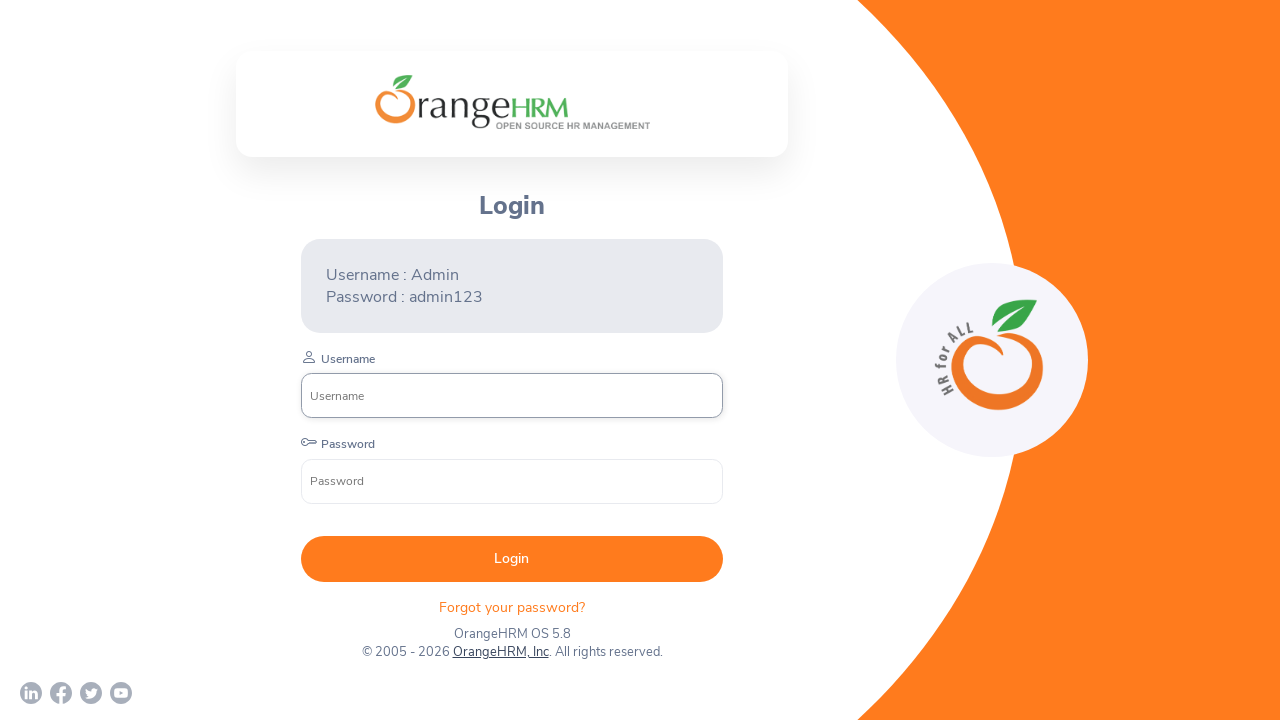

Waited for page to reach networkidle state on OrangeHRM login page
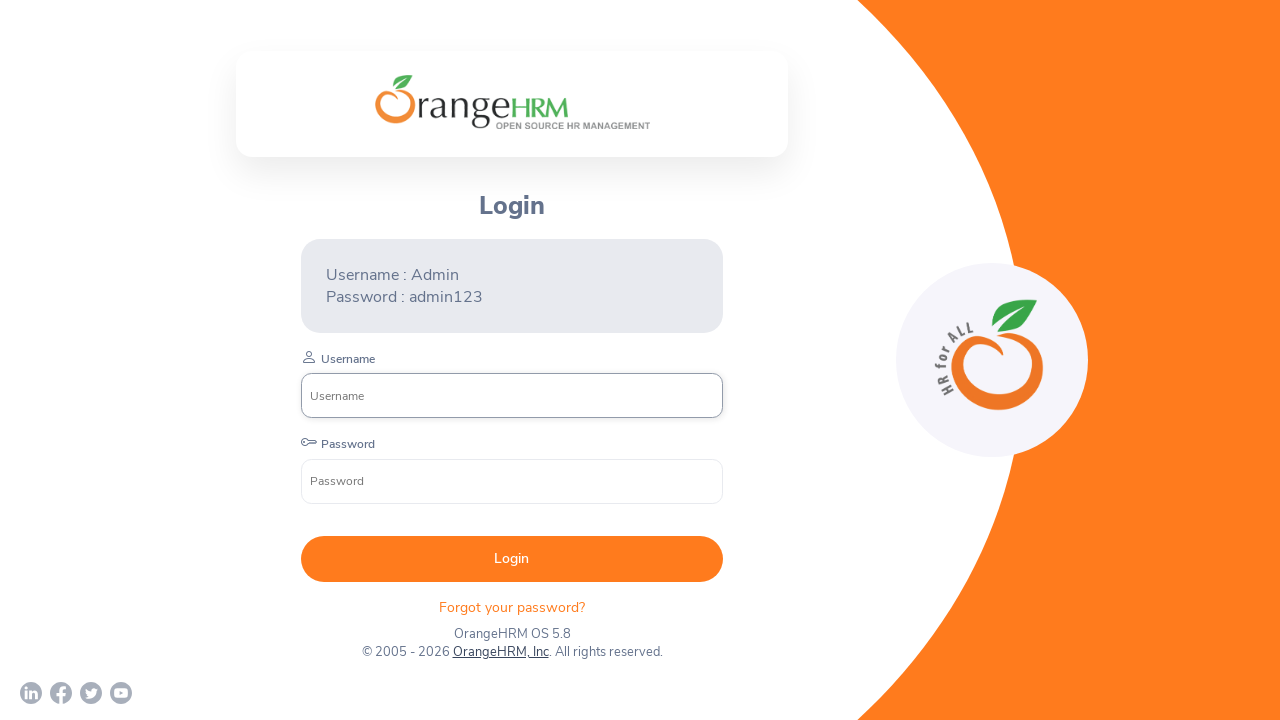

Clicked on the 'OrangeHRM, Inc' footer link at (500, 652) on text=OrangeHRM, Inc
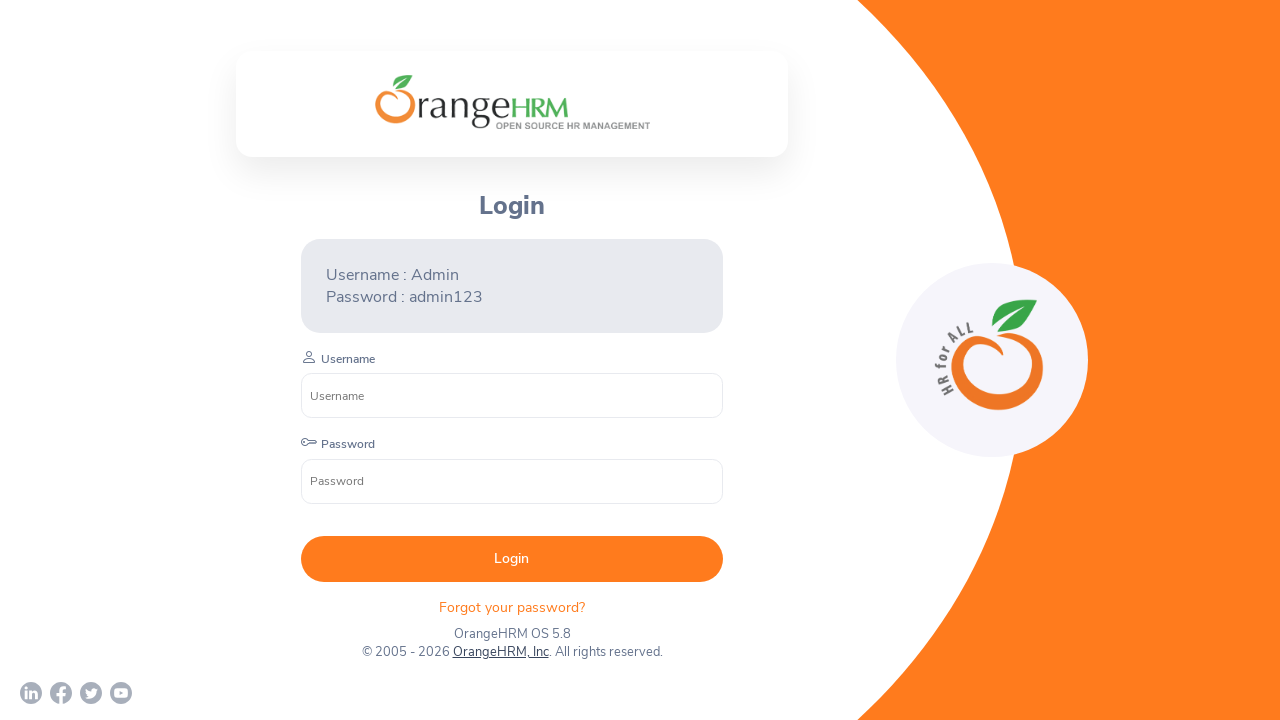

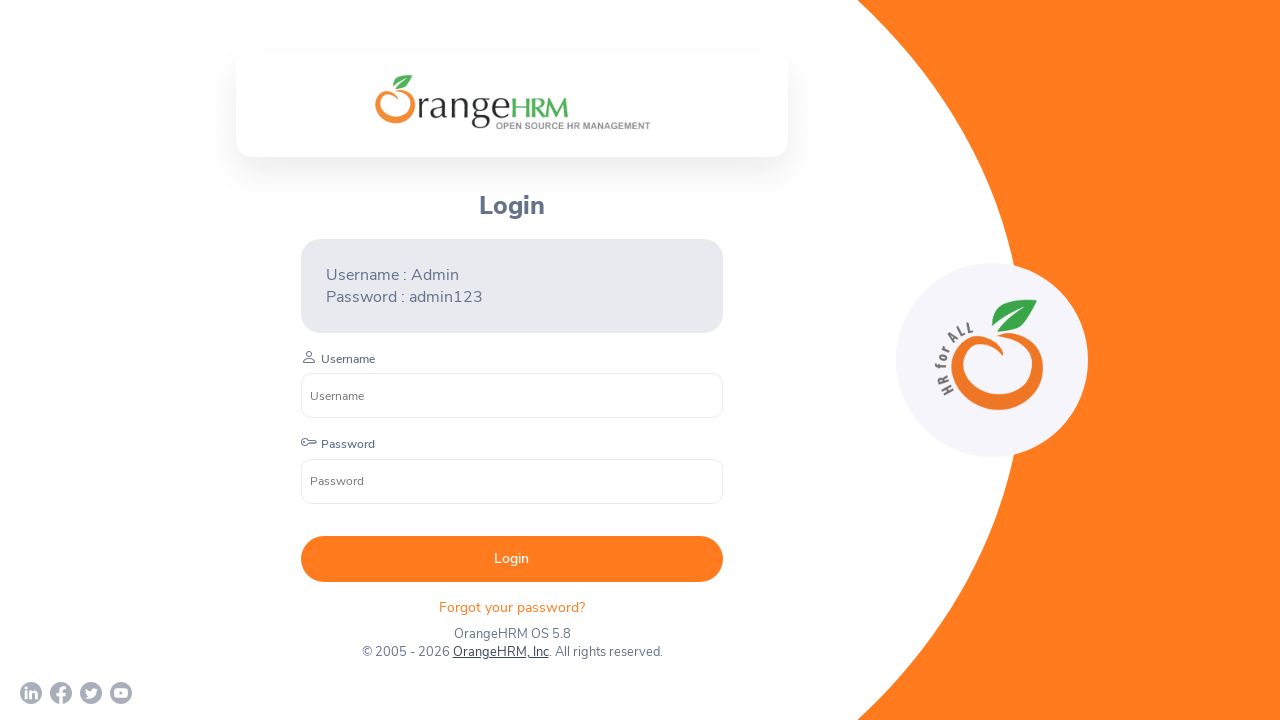